Tests scrolling functionality by navigating to the Selenium website and scrolling down to the "Donate to Selenium" heading element.

Starting URL: https://www.selenium.dev

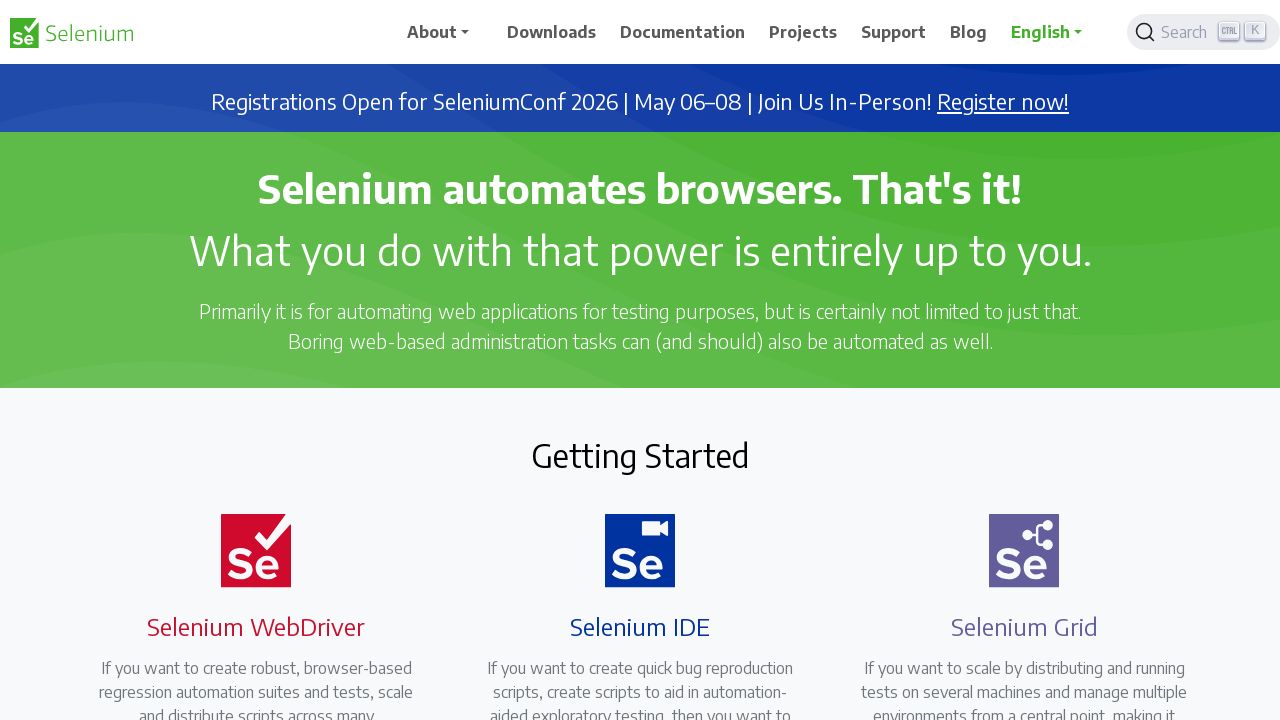

Navigated to Selenium website and waited for DOM content to load
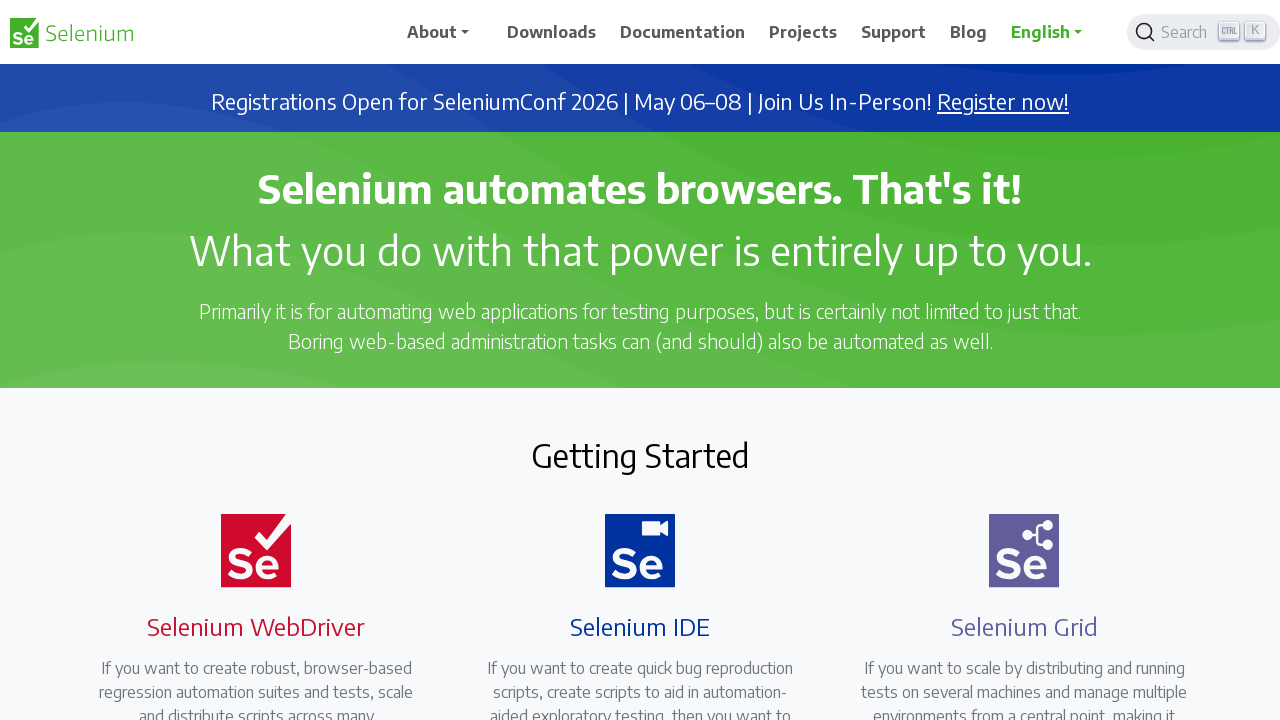

Located 'Donate to Selenium' heading element
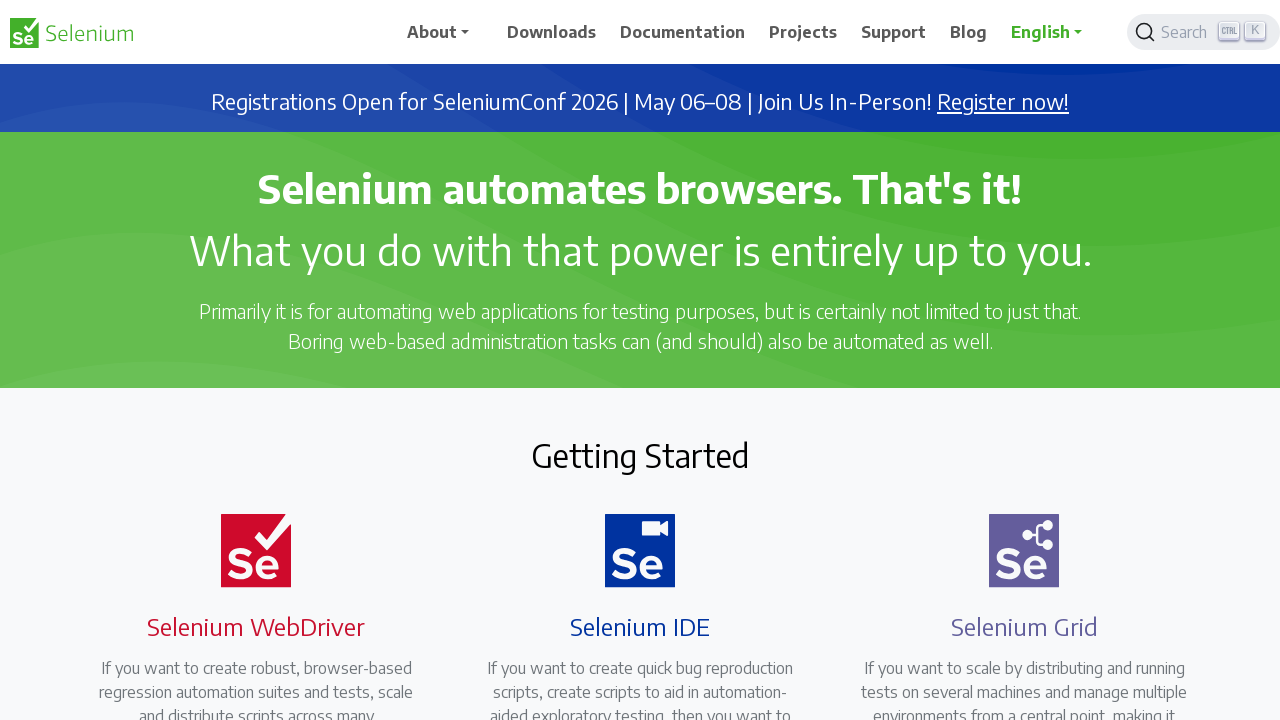

Scrolled to 'Donate to Selenium' heading element into view
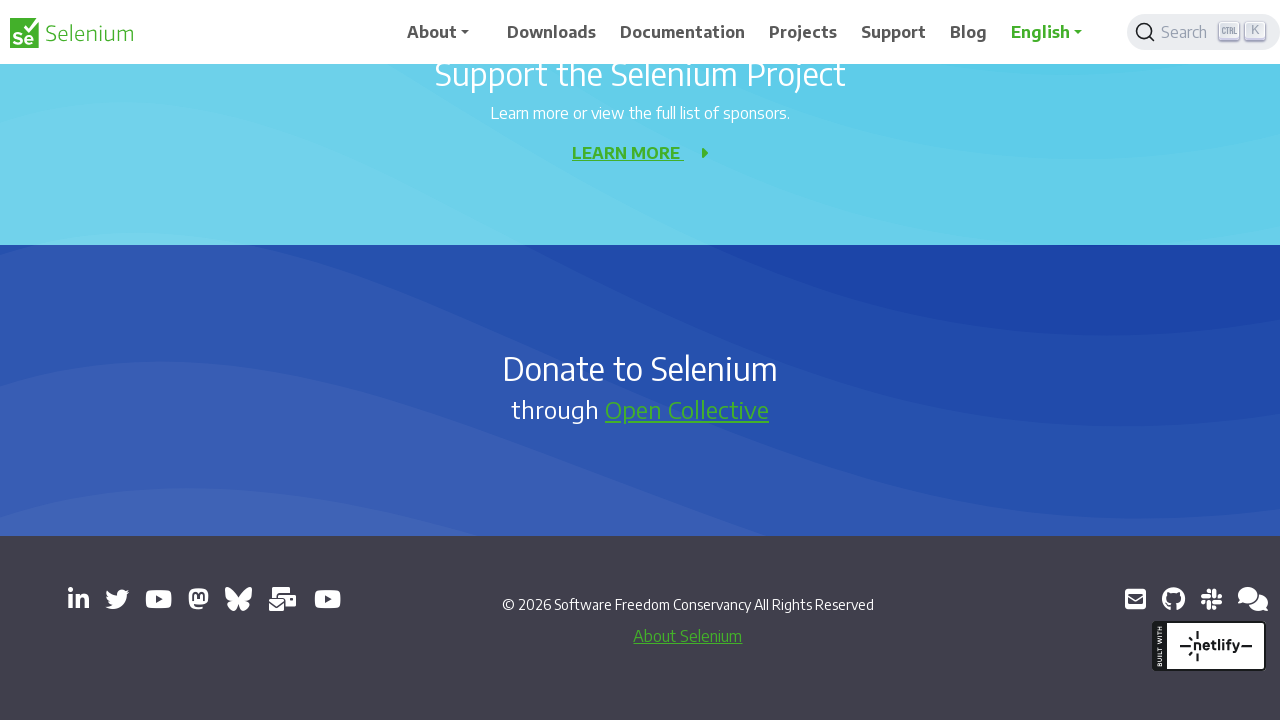

Waited 1 second to observe scroll action completion
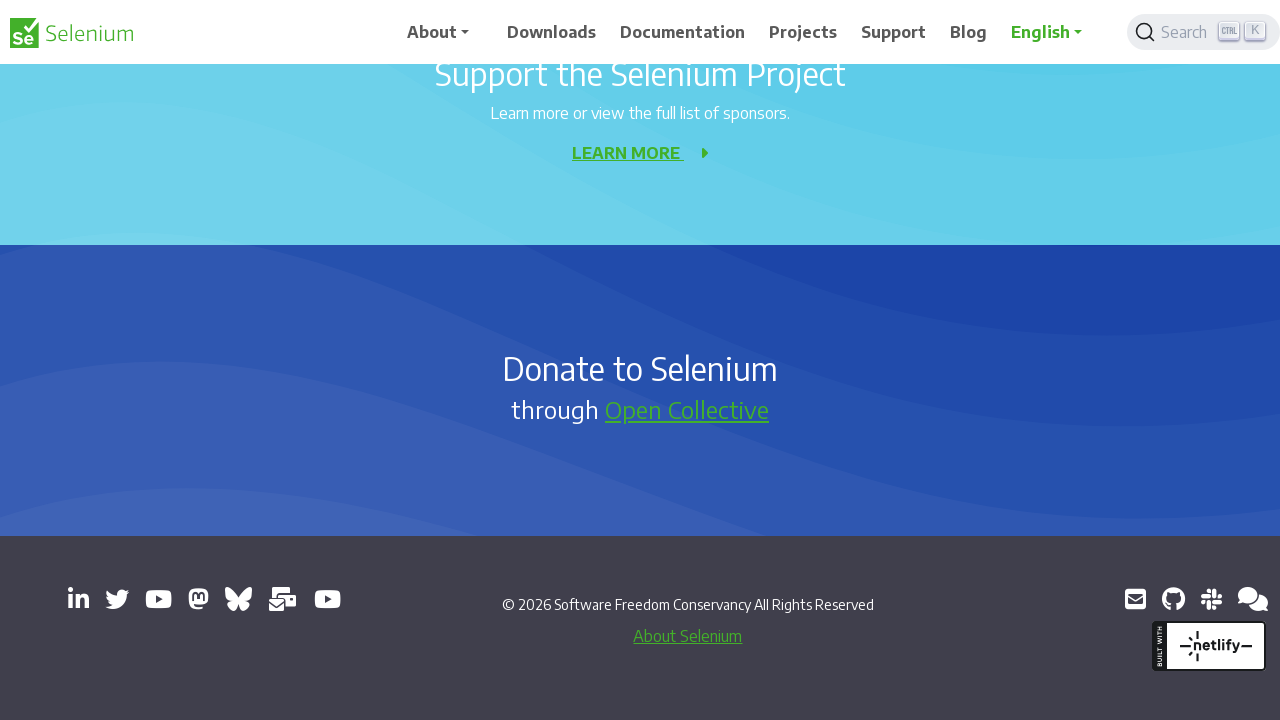

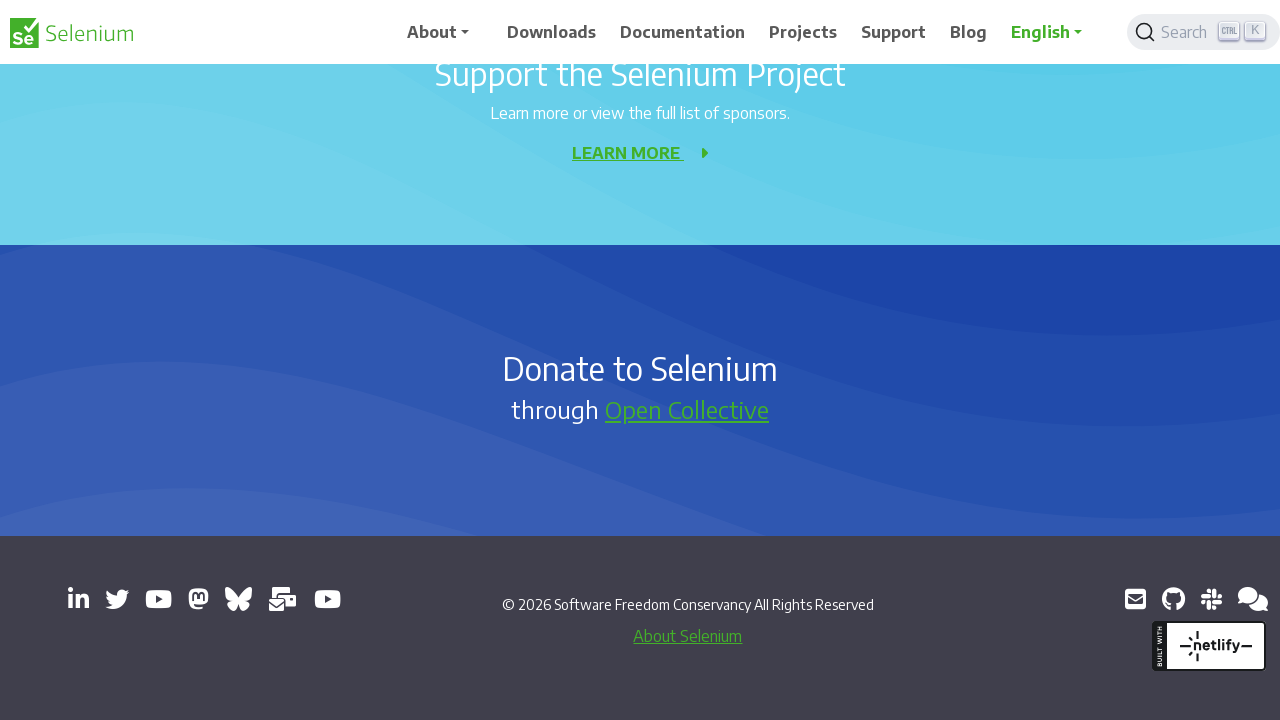